Tests login form validation by entering incorrect credentials and verifying the login failure behavior

Starting URL: http://crossbrowsertesting.github.io/login-form.html

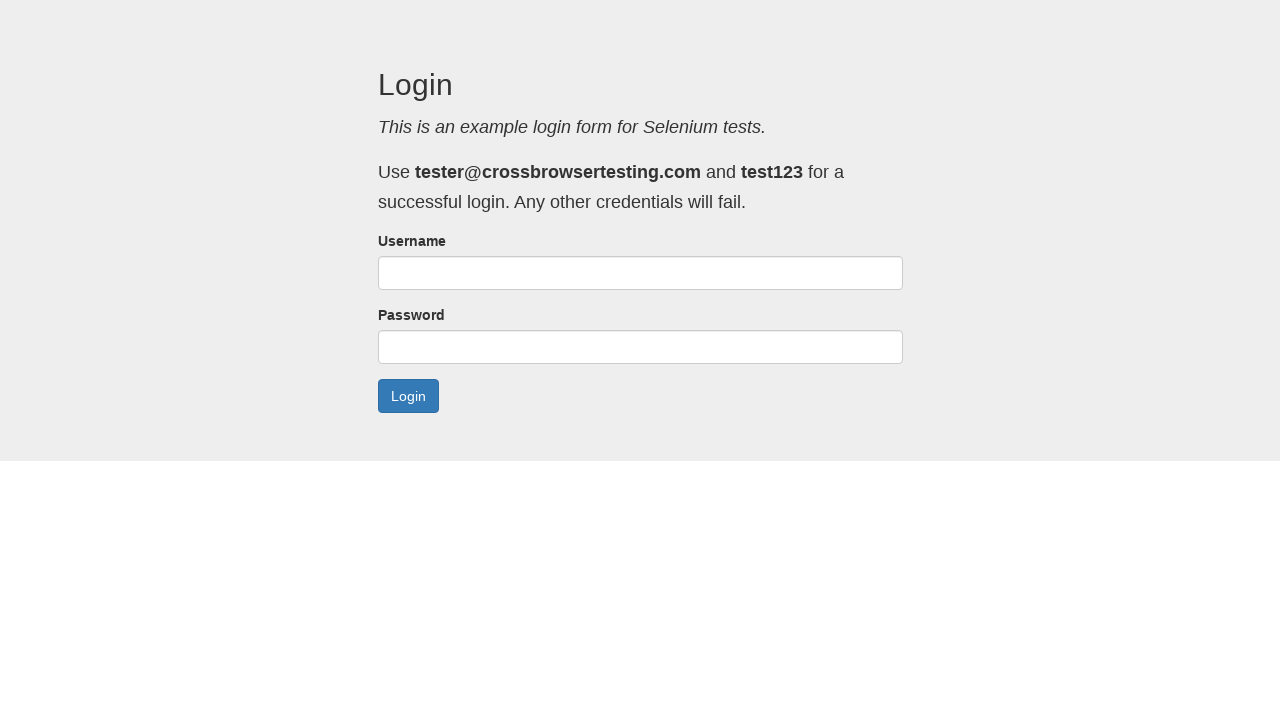

Filled username field with incorrect email 'not-a-user@crossbrowsertesting.com' on #username
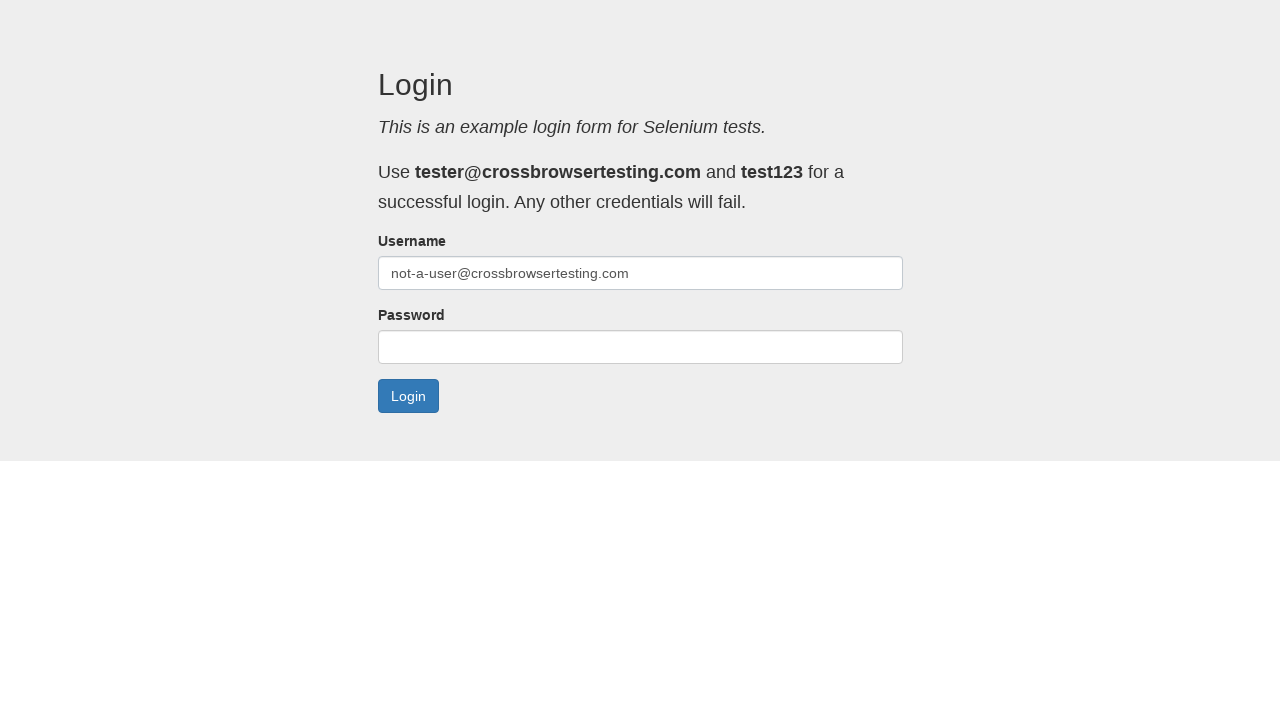

Filled password field with incorrect password 'not-the-password' on #password
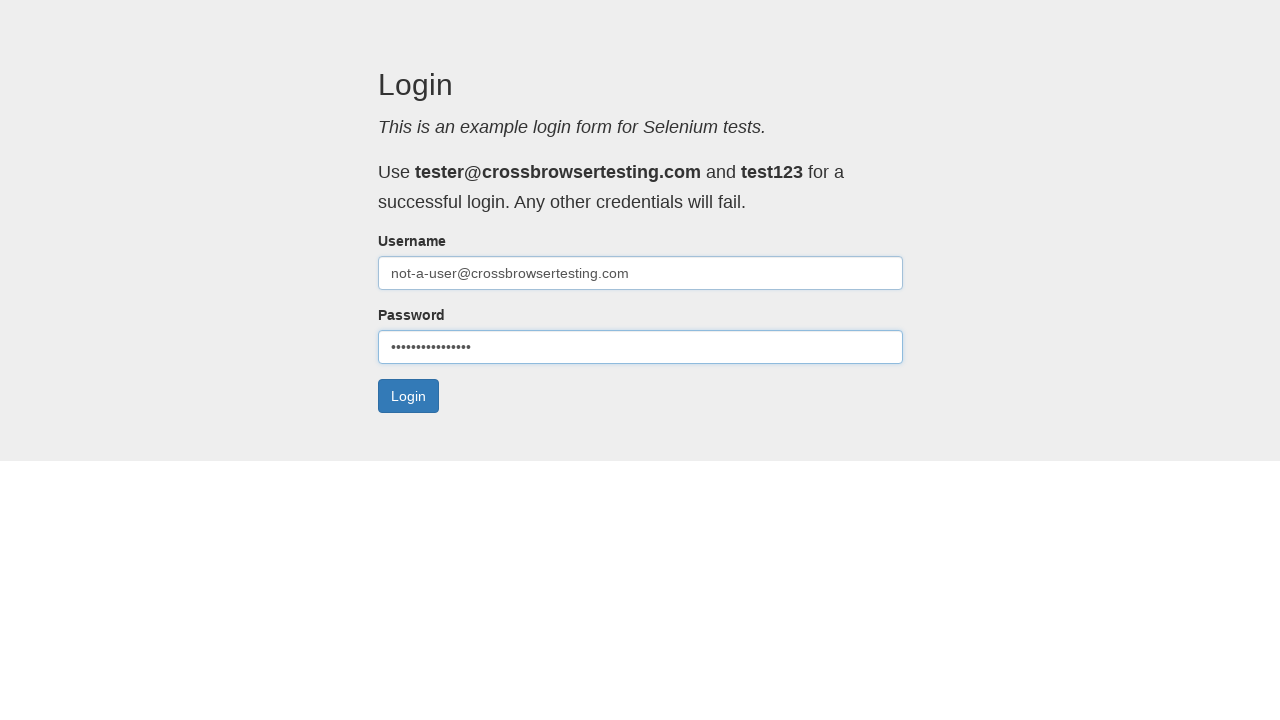

Clicked submit button to attempt login at (408, 396) on #submit
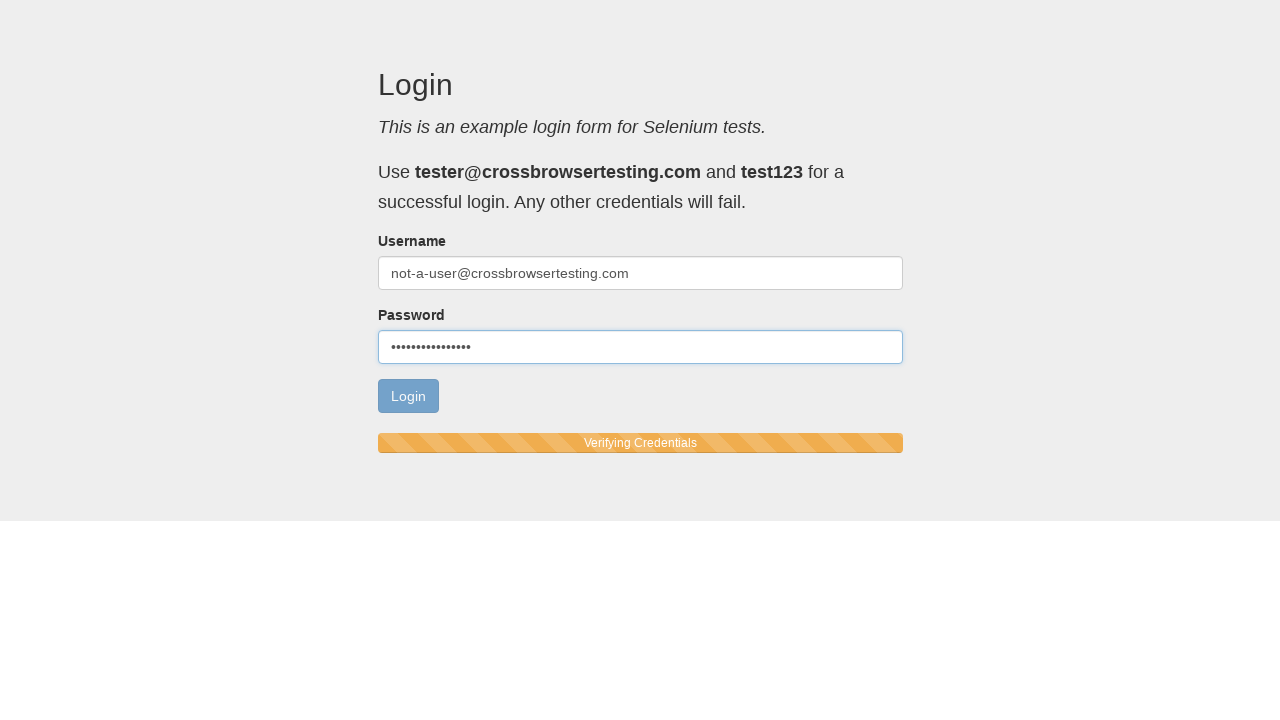

Login failed as expected with incorrect credentials
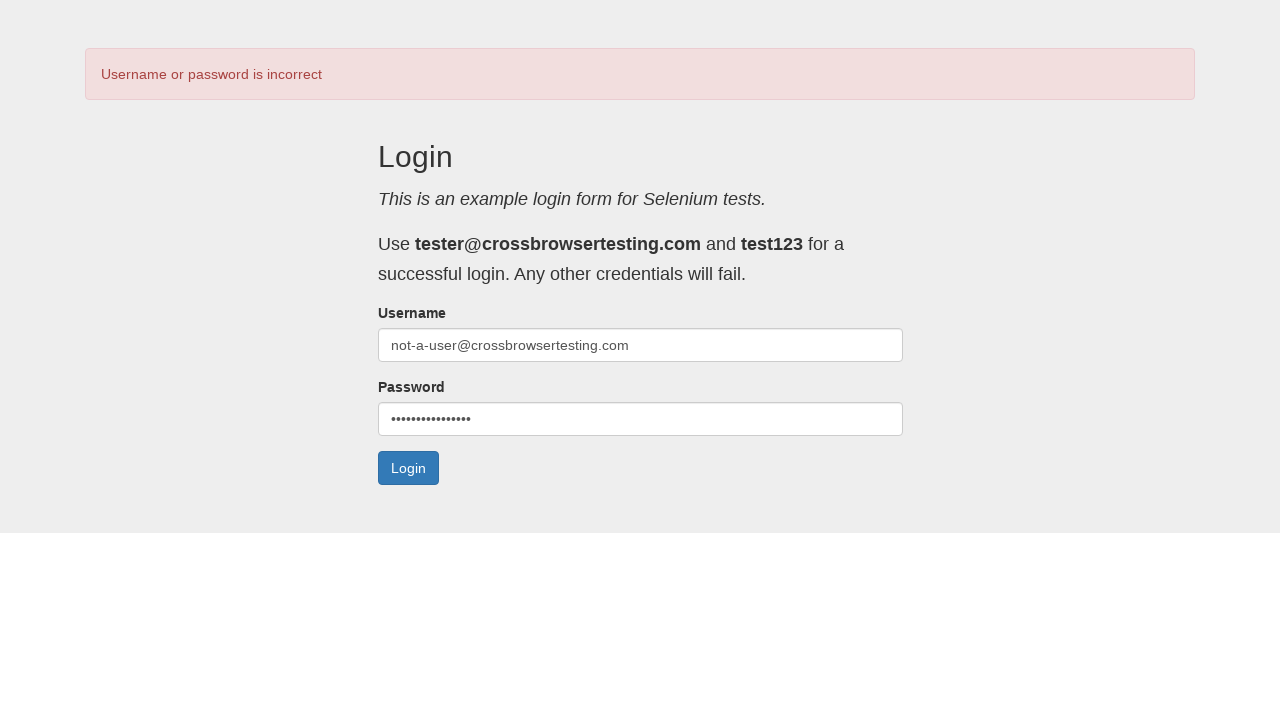

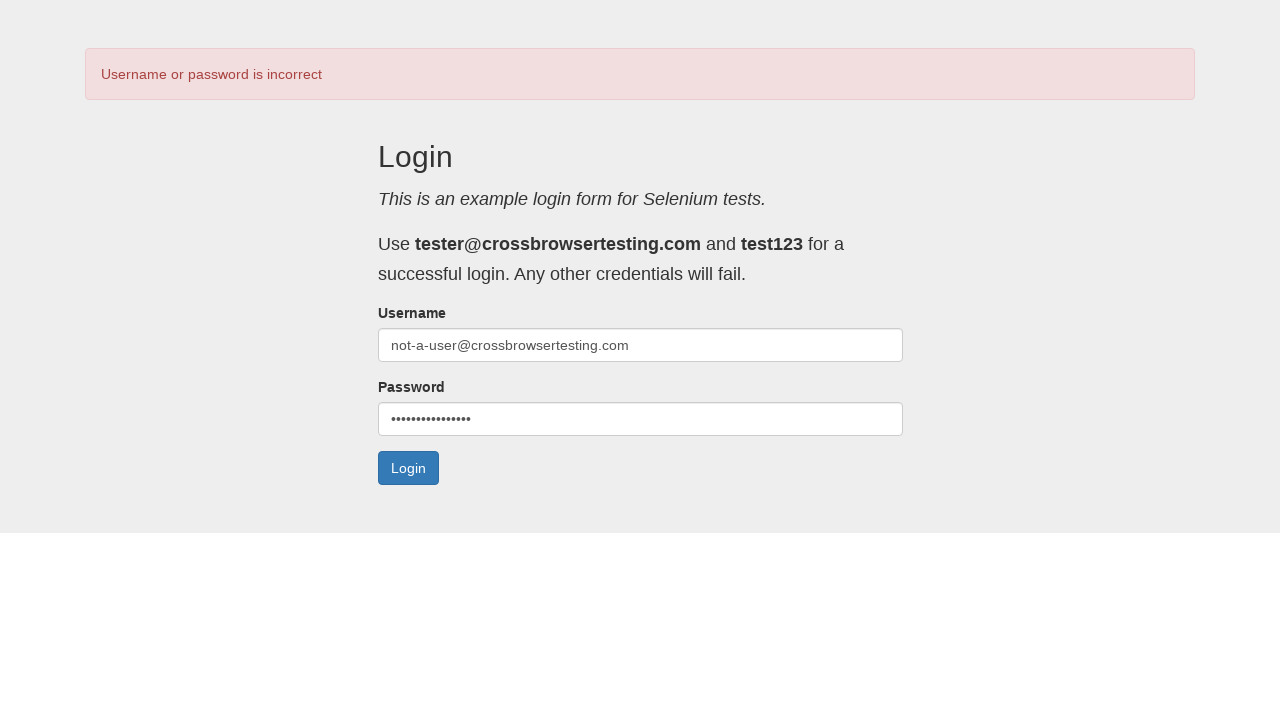